Tests the checkbox element by verifying its default checked state and then unchecking it

Starting URL: https://vuejs.org/examples/#form-bindings

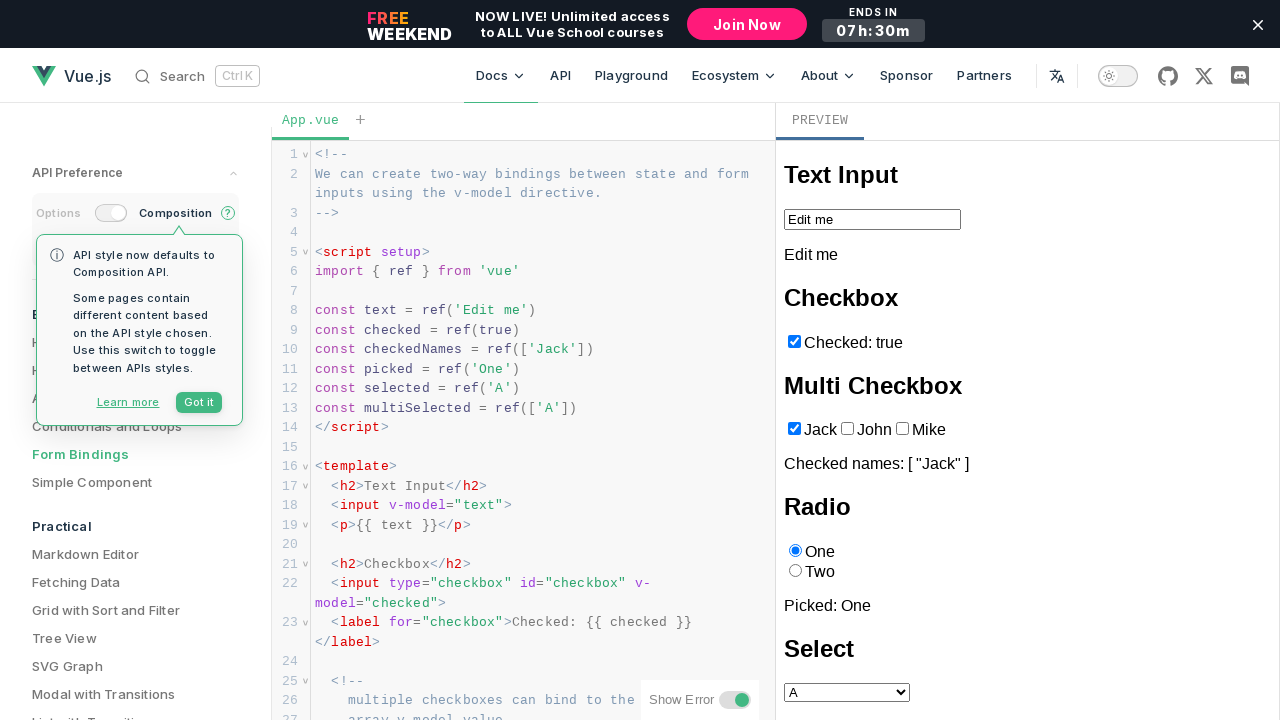

Located checkbox element inside iframe with name 'Checked:'
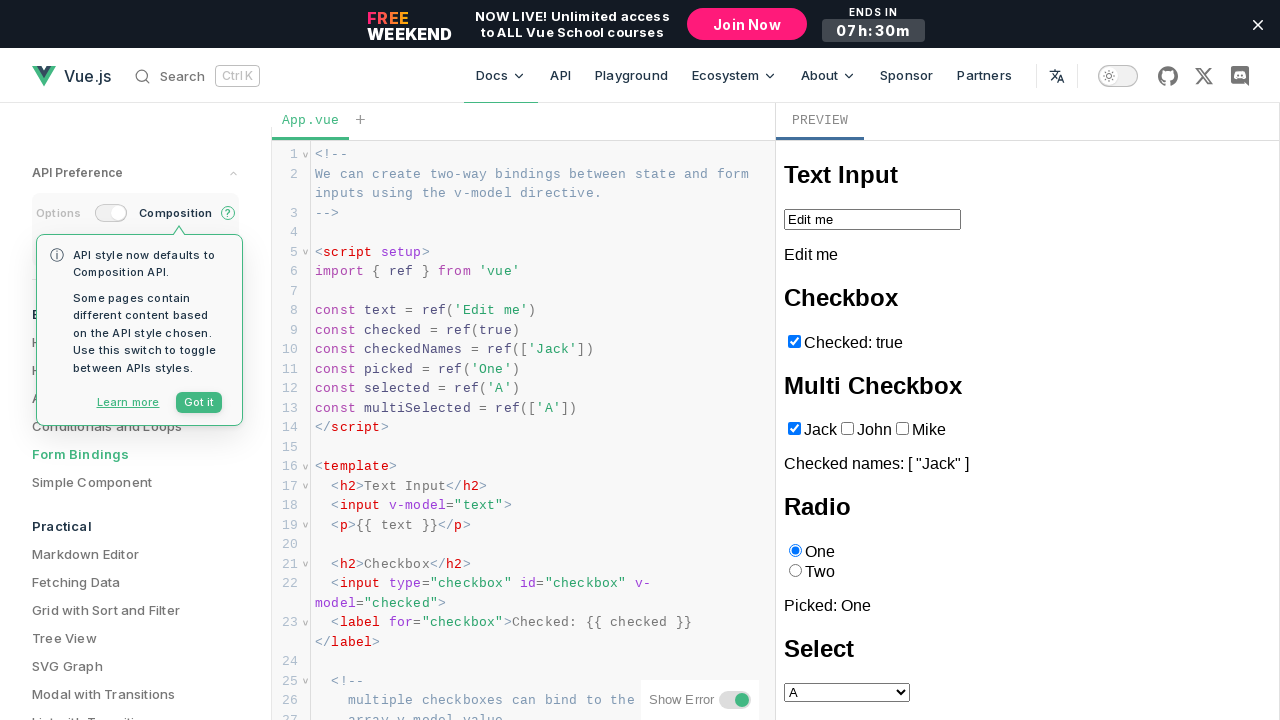

Verified checkbox is checked by default
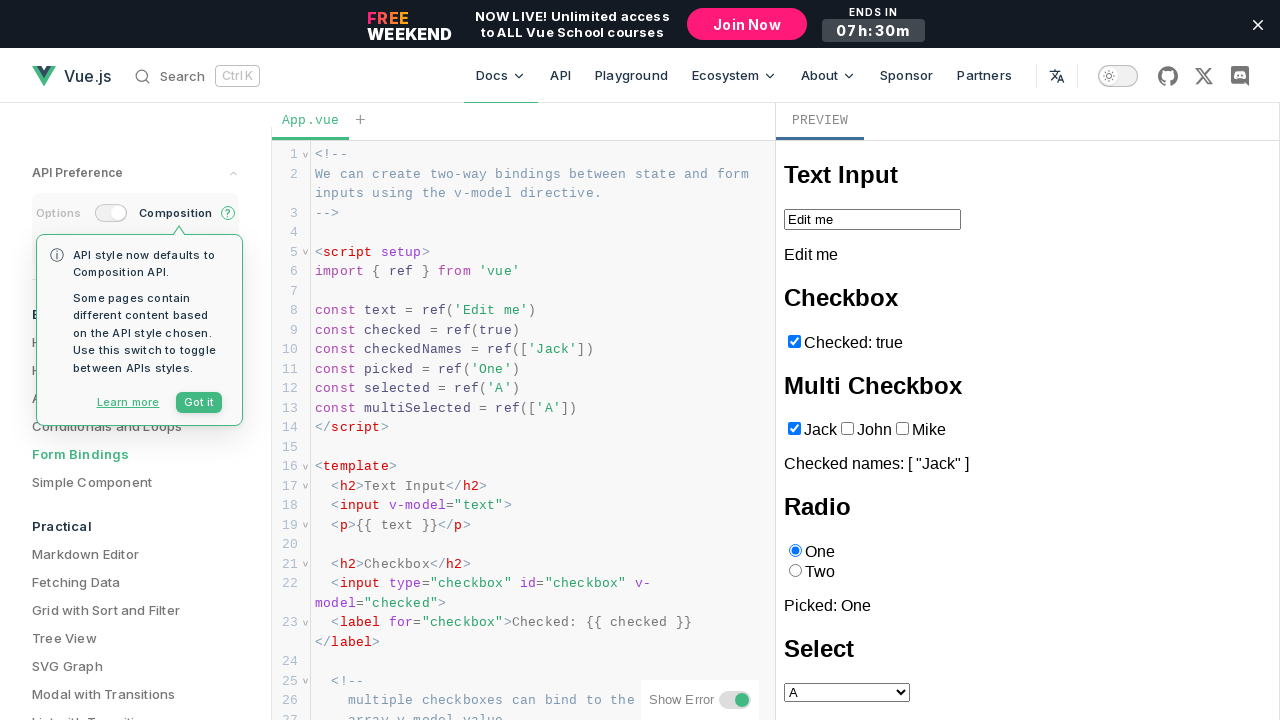

Unchecked the checkbox at (794, 341) on iframe >> internal:control=enter-frame >> internal:role=checkbox[name="Checked:"
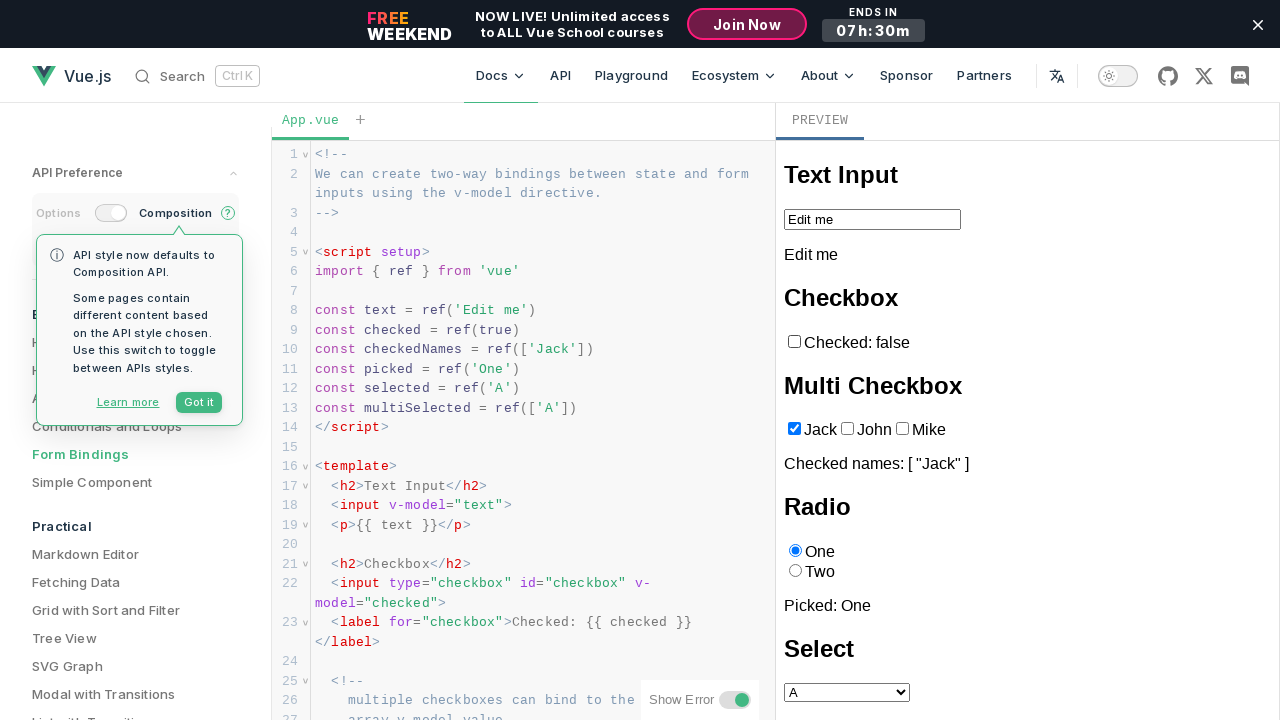

Verified checkbox is now unchecked
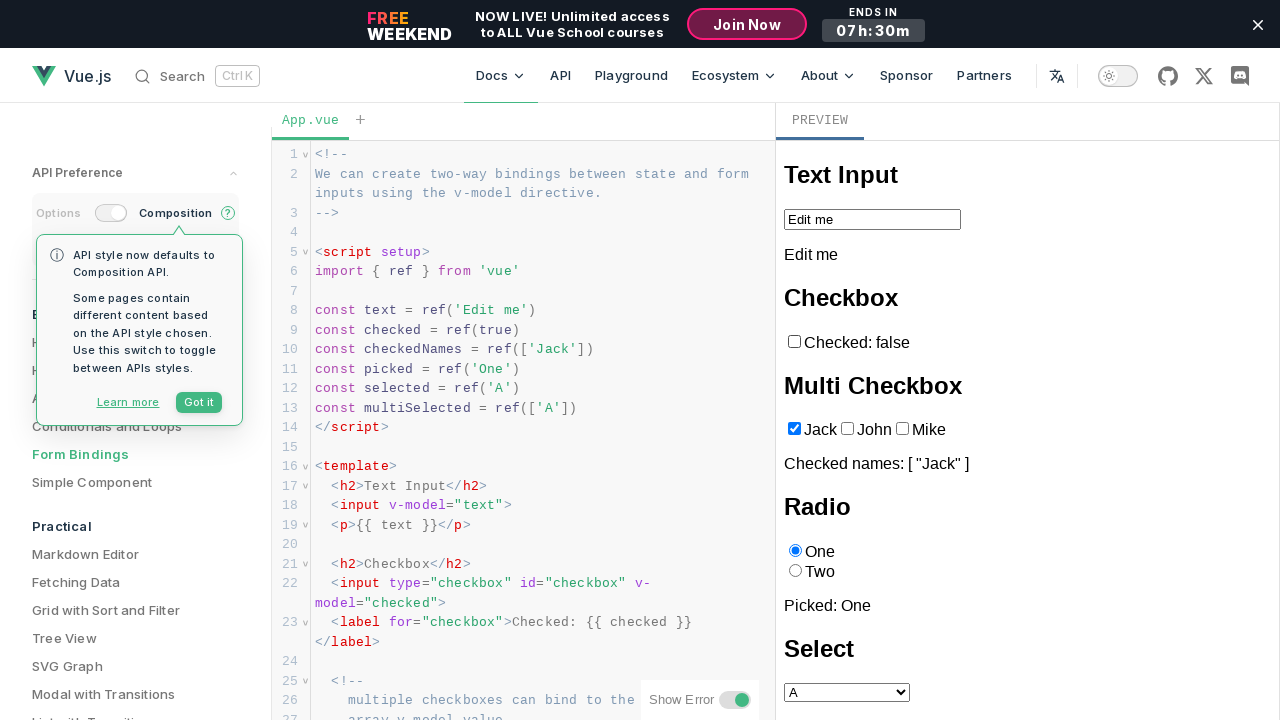

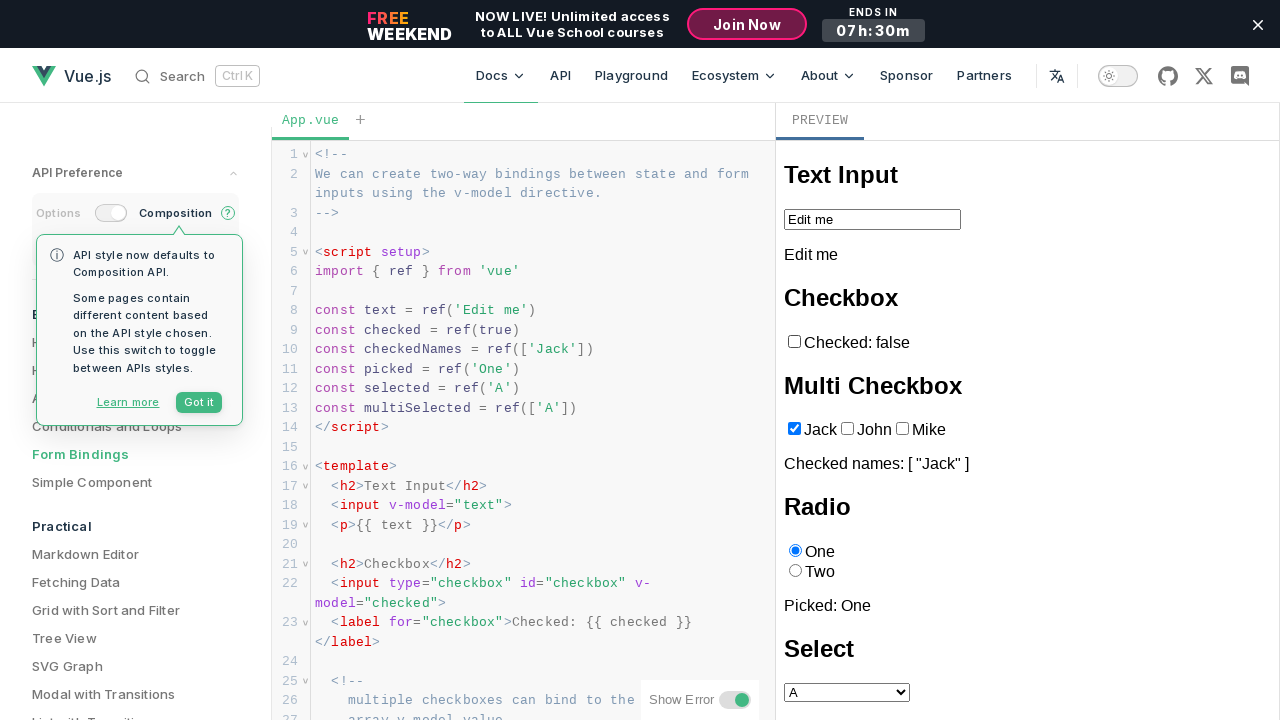